Tests dynamic loading functionality by clicking a Start button and waiting for the "Hello World!" text to appear after a loading bar completes

Starting URL: http://the-internet.herokuapp.com/dynamic_loading/2

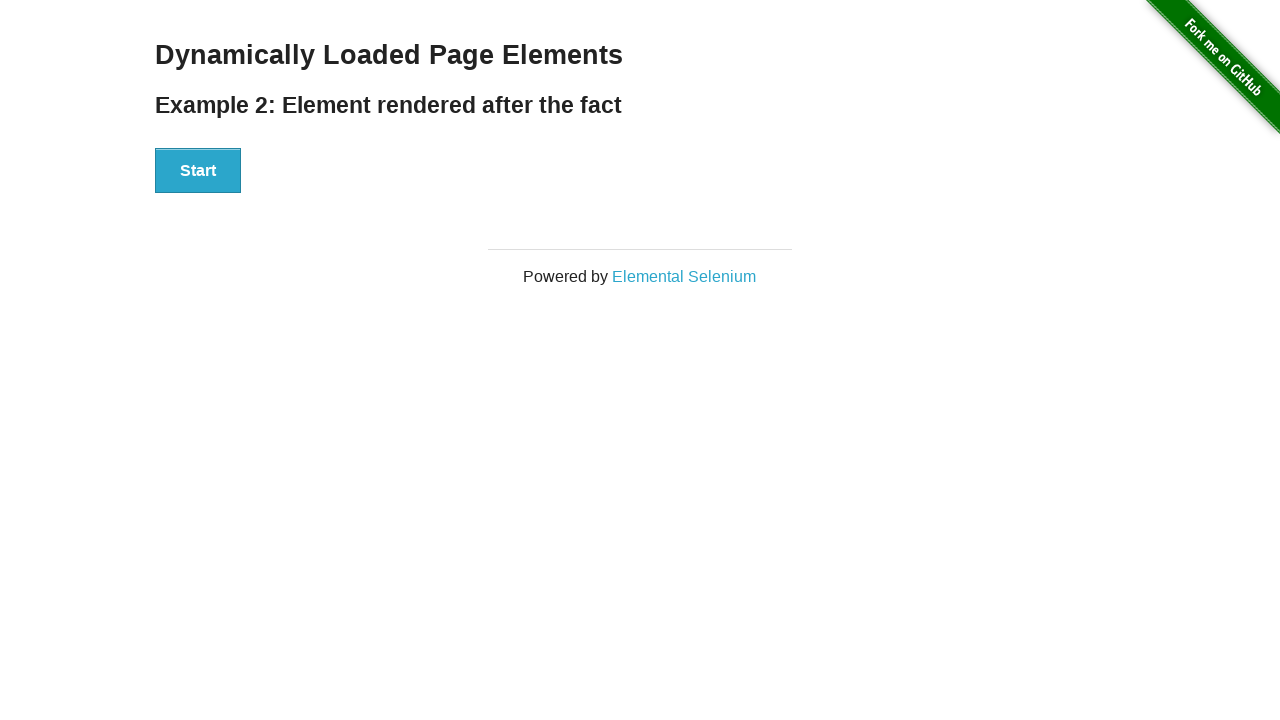

Clicked the Start button to initiate dynamic loading at (198, 171) on #start button
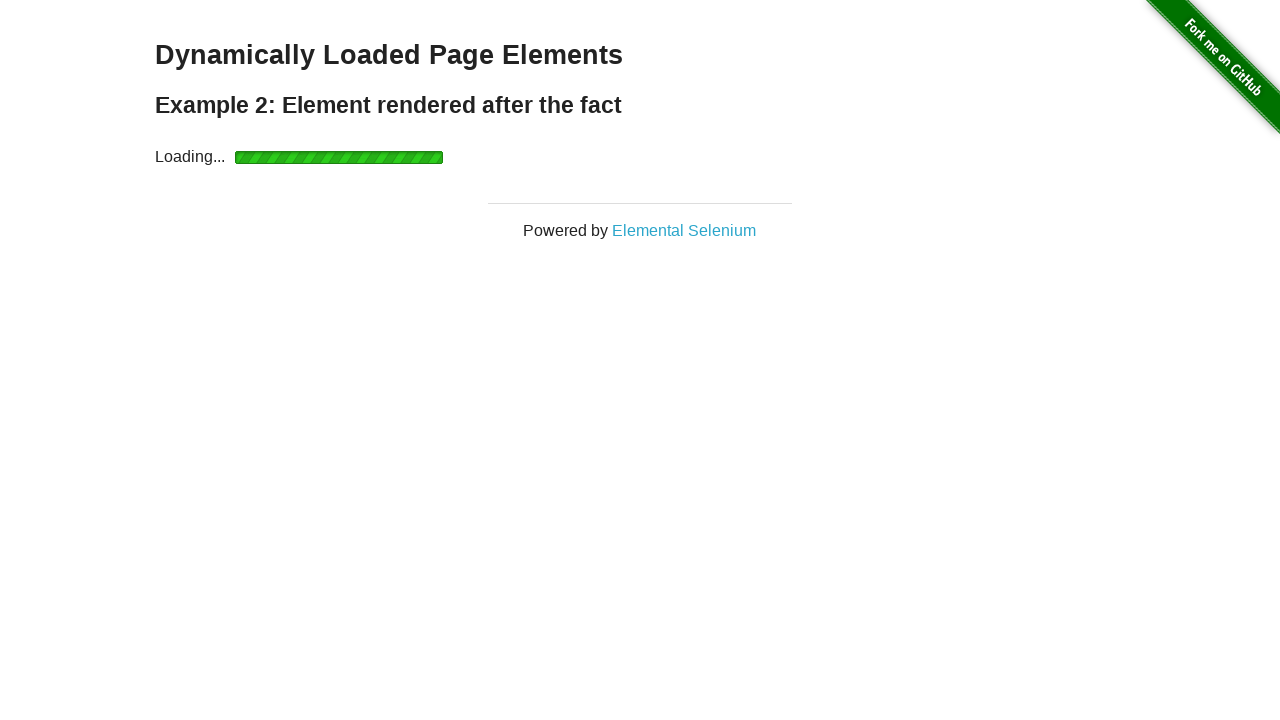

Waited for loading bar to complete and finish element to appear
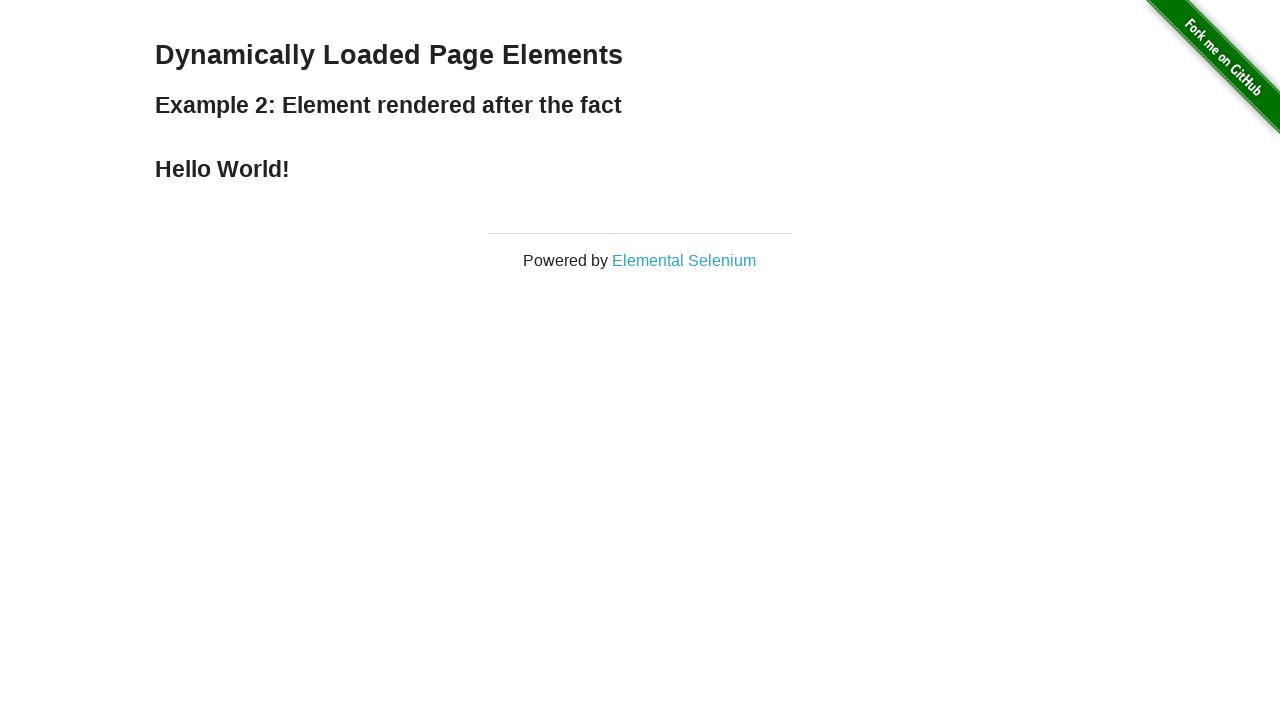

Verified that finish element with 'Hello World!' text is visible
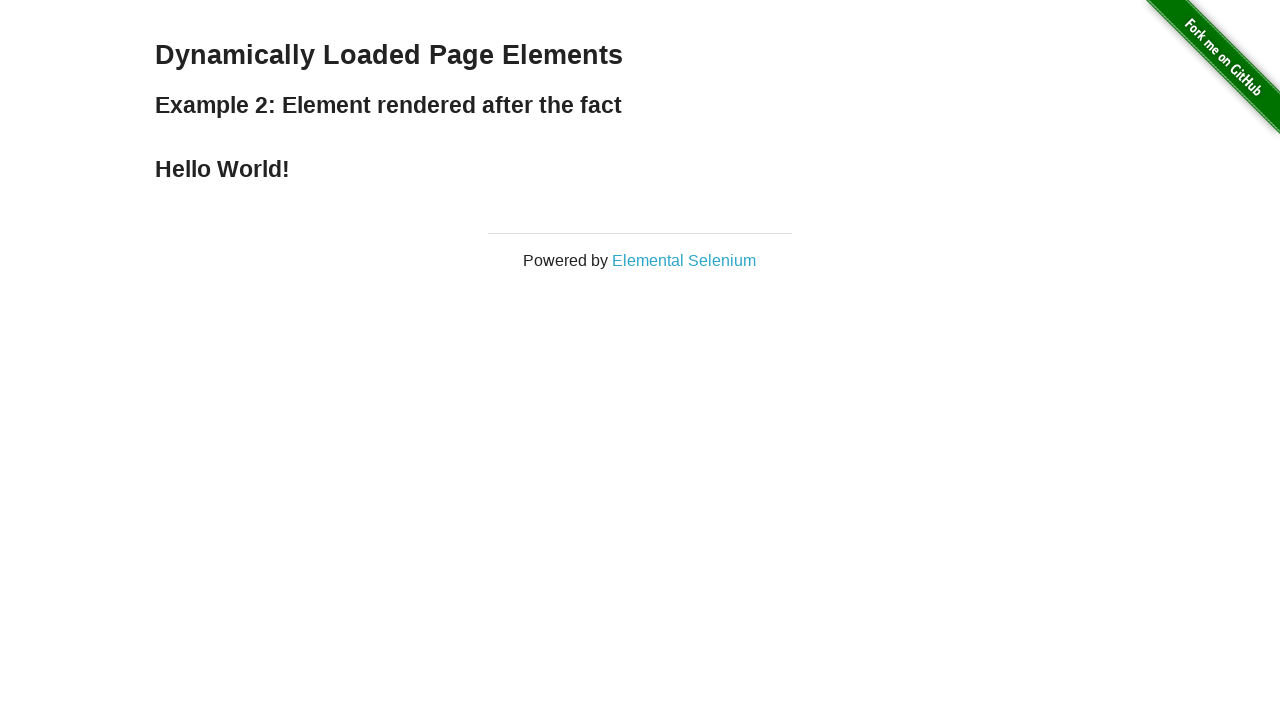

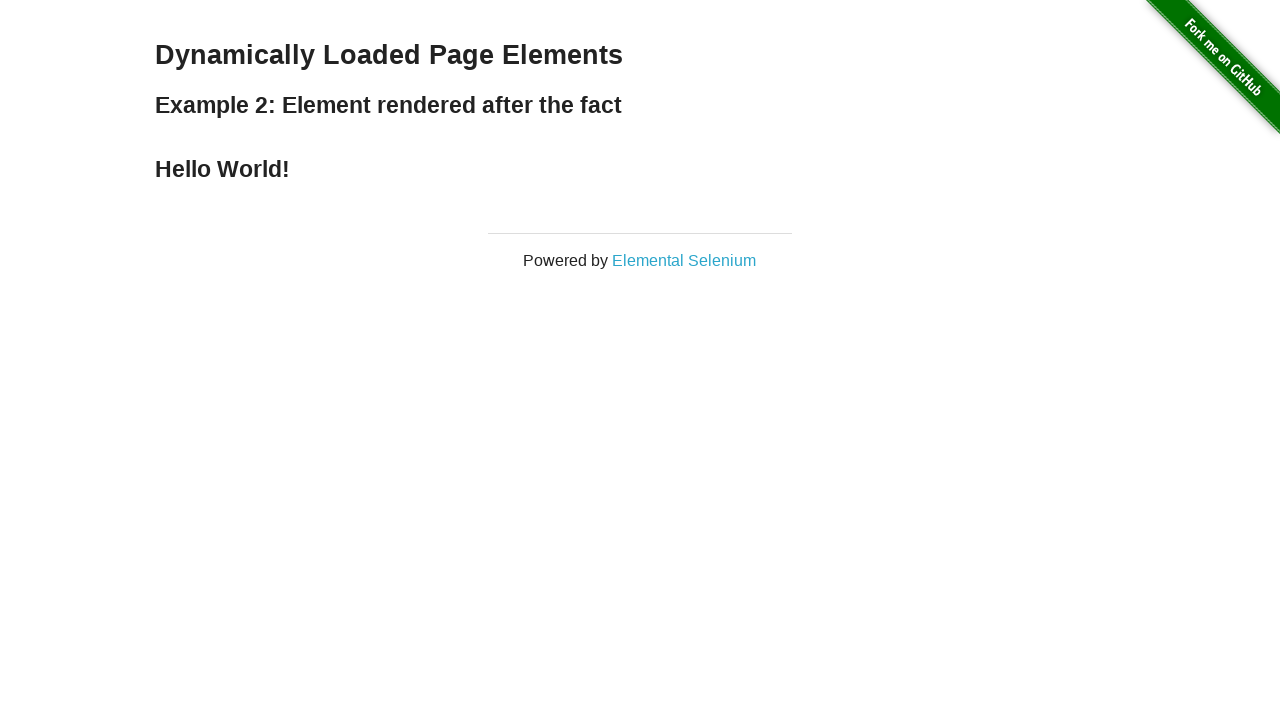